Tests the client-side delay functionality by clicking a button that triggers JavaScript calculation and waiting for the delayed message to appear

Starting URL: http://www.uitestingplayground.com/clientdelay

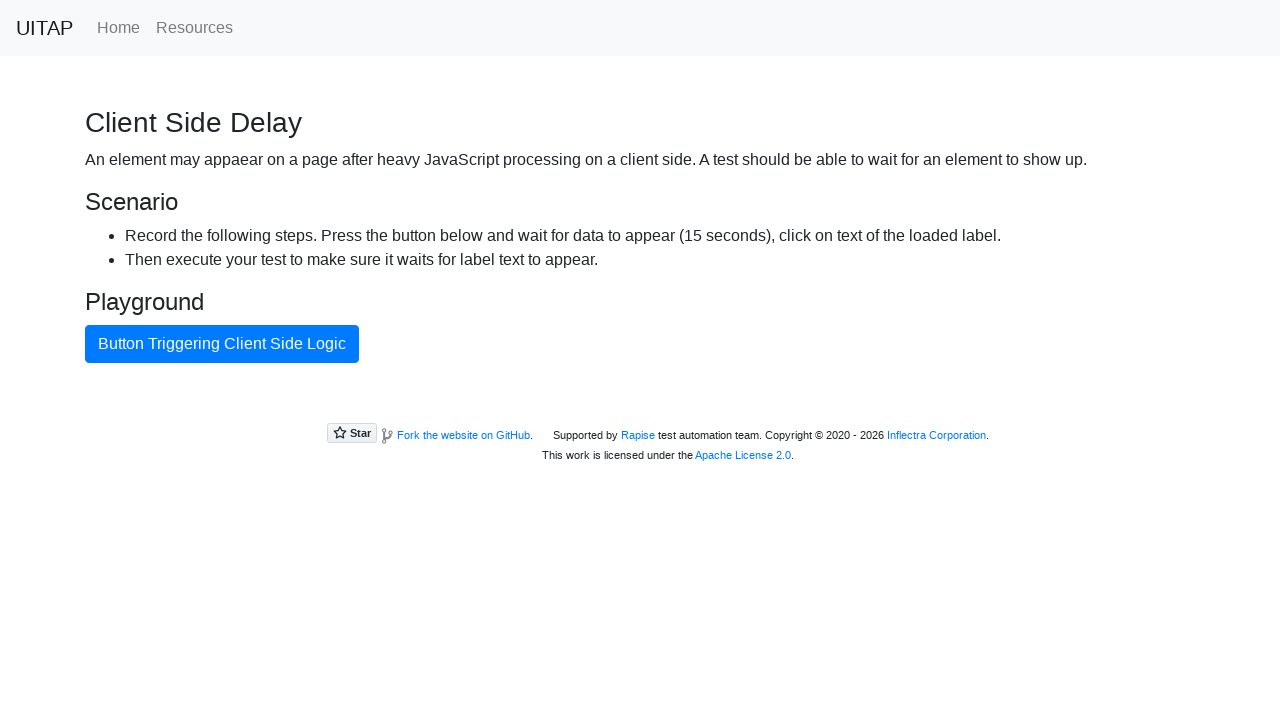

Clicked the button to trigger JavaScript calculation at (222, 344) on #ajaxButton
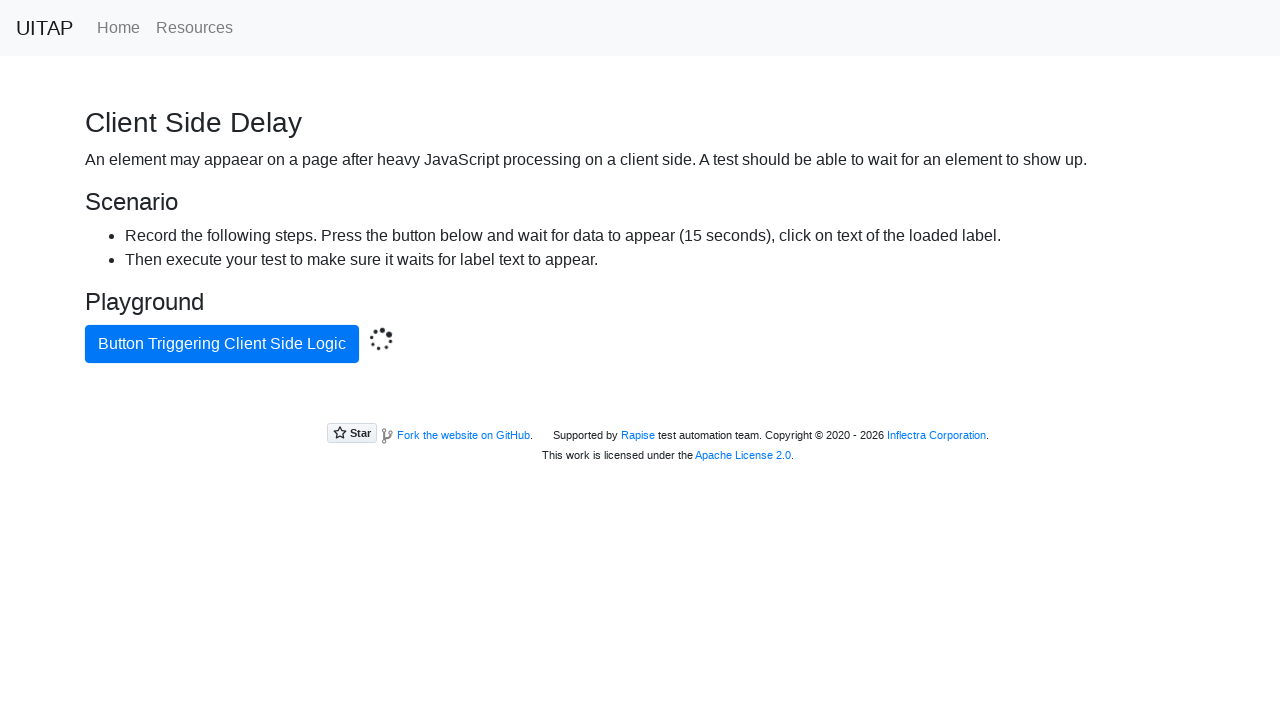

Delayed message appeared and became visible
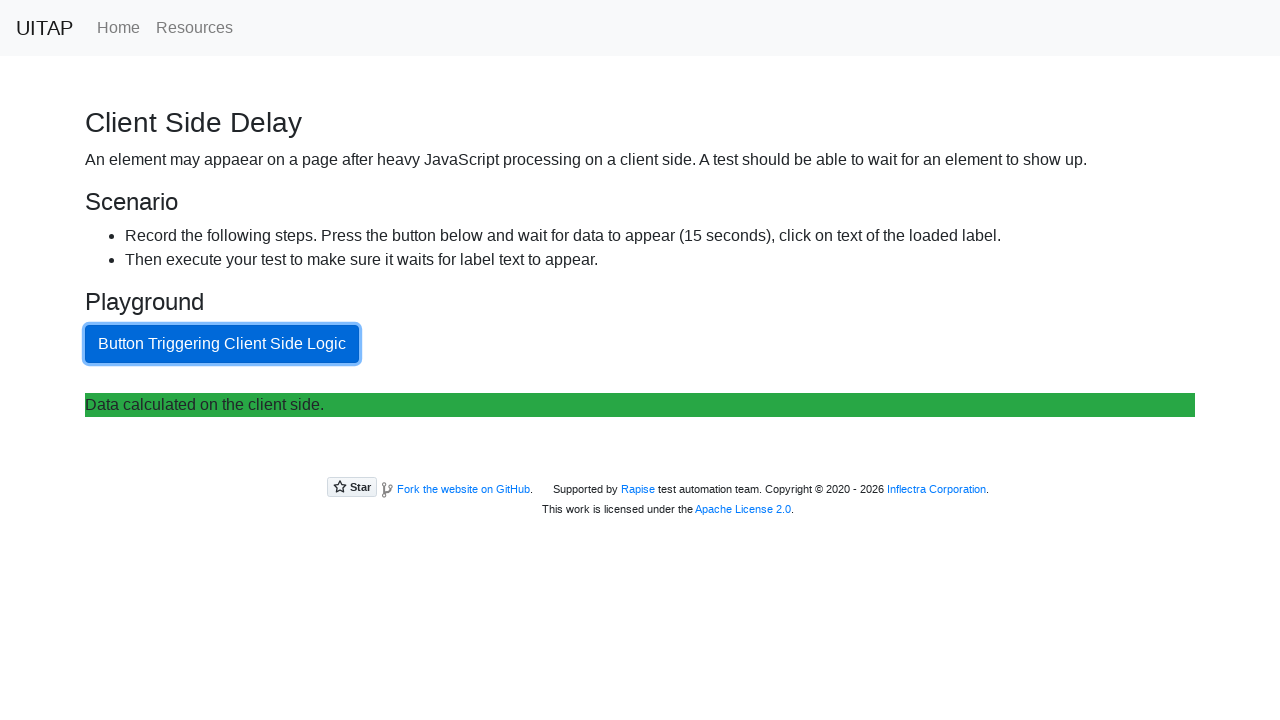

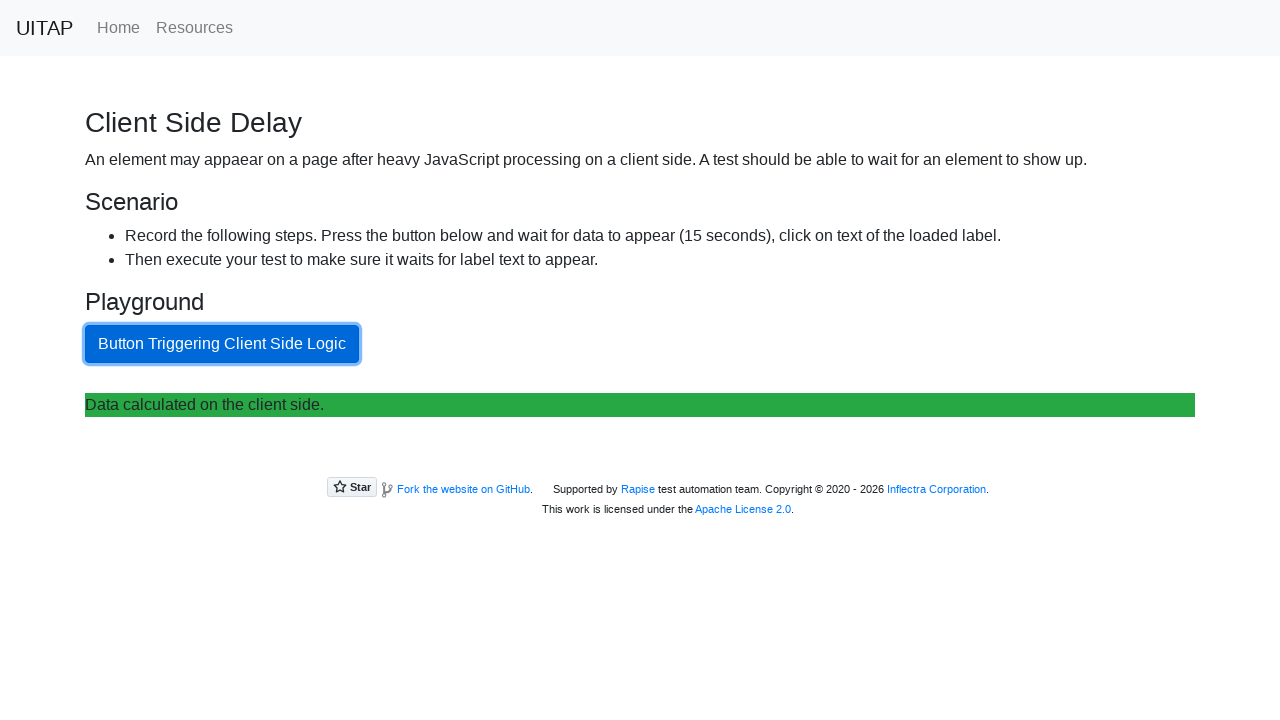